Tests confirm dialog by clicking button and dismissing the confirmation

Starting URL: https://demoqa.com/alerts

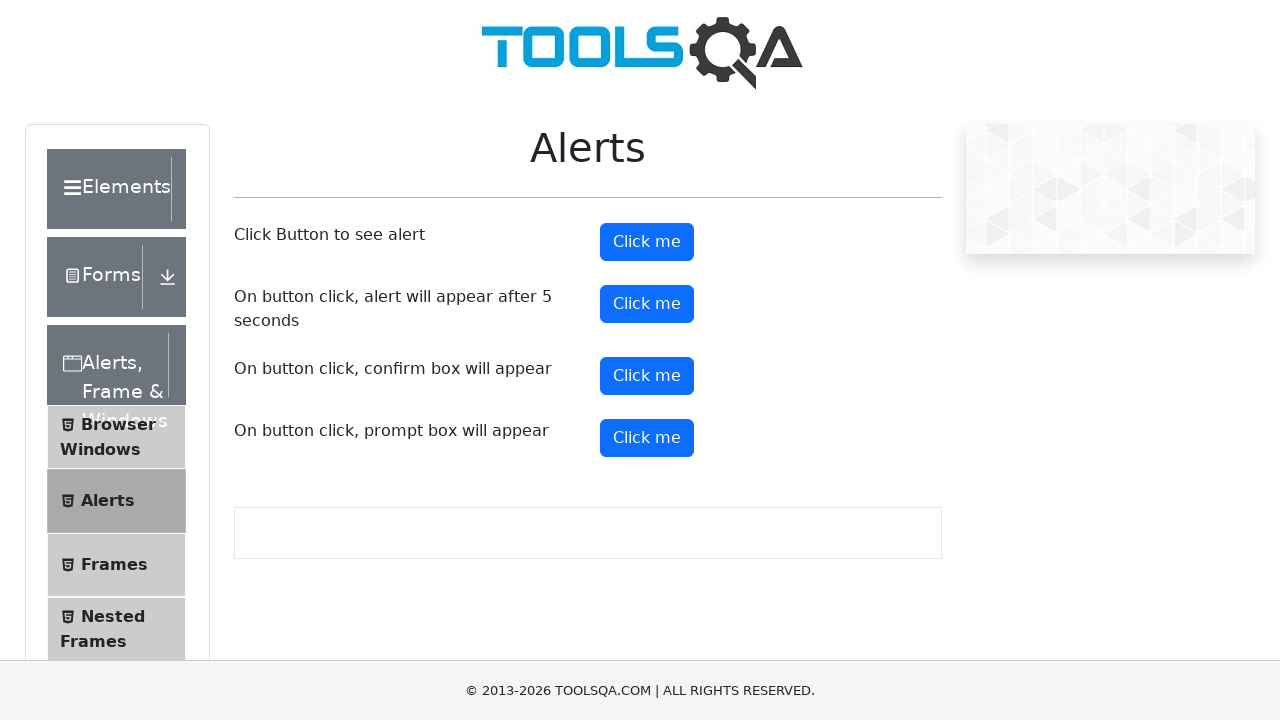

Set up dialog handler to dismiss confirmation dialogs
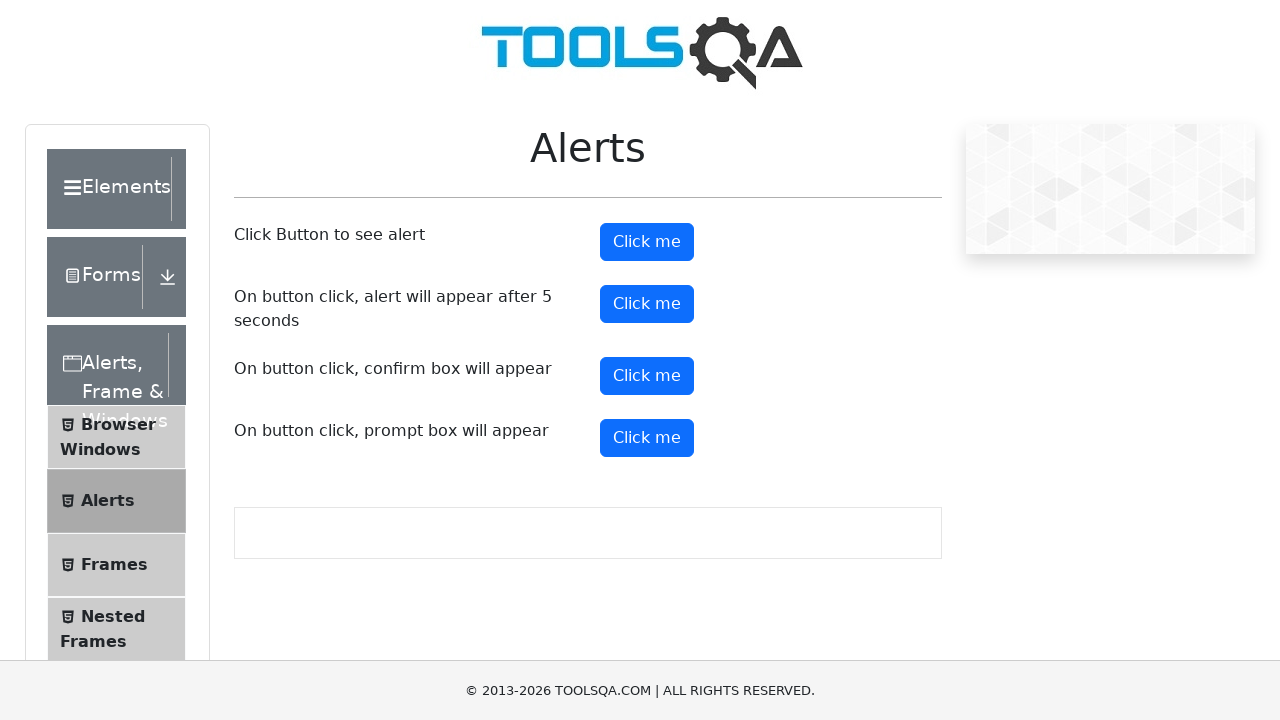

Clicked confirm button to trigger confirmation dialog at (647, 376) on #confirmButton
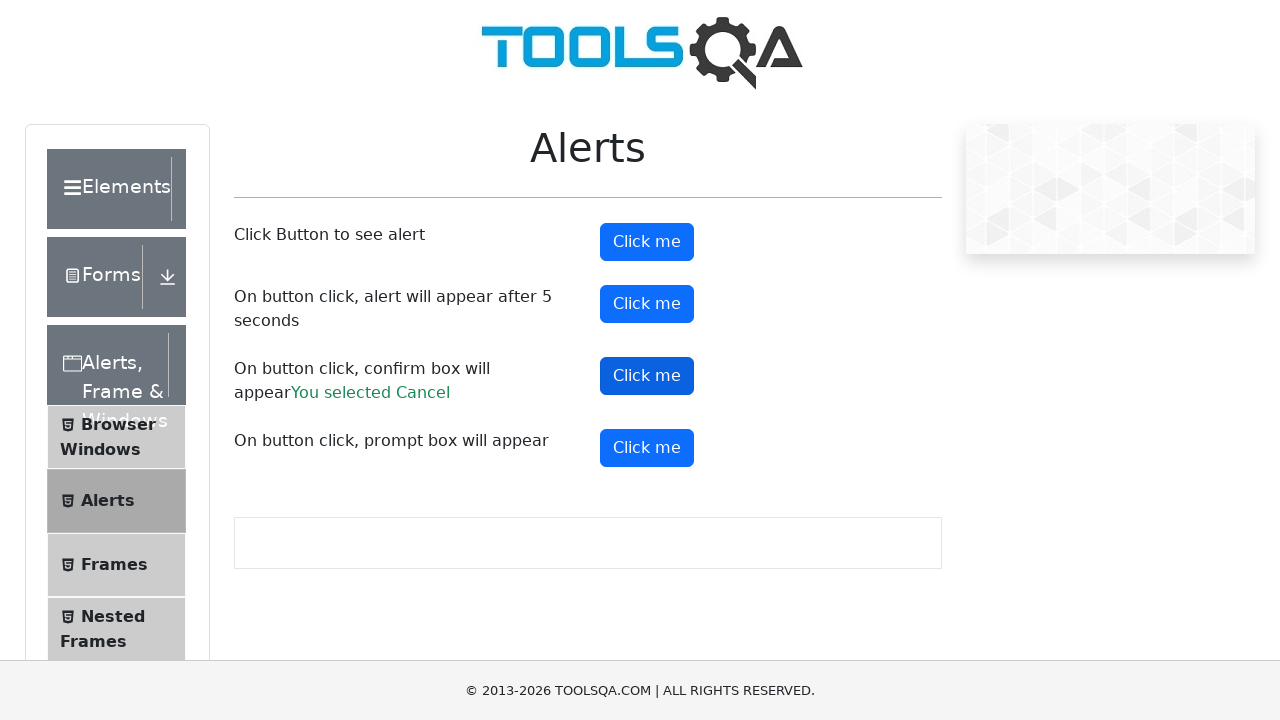

Confirmation dialog was dismissed and result text appeared
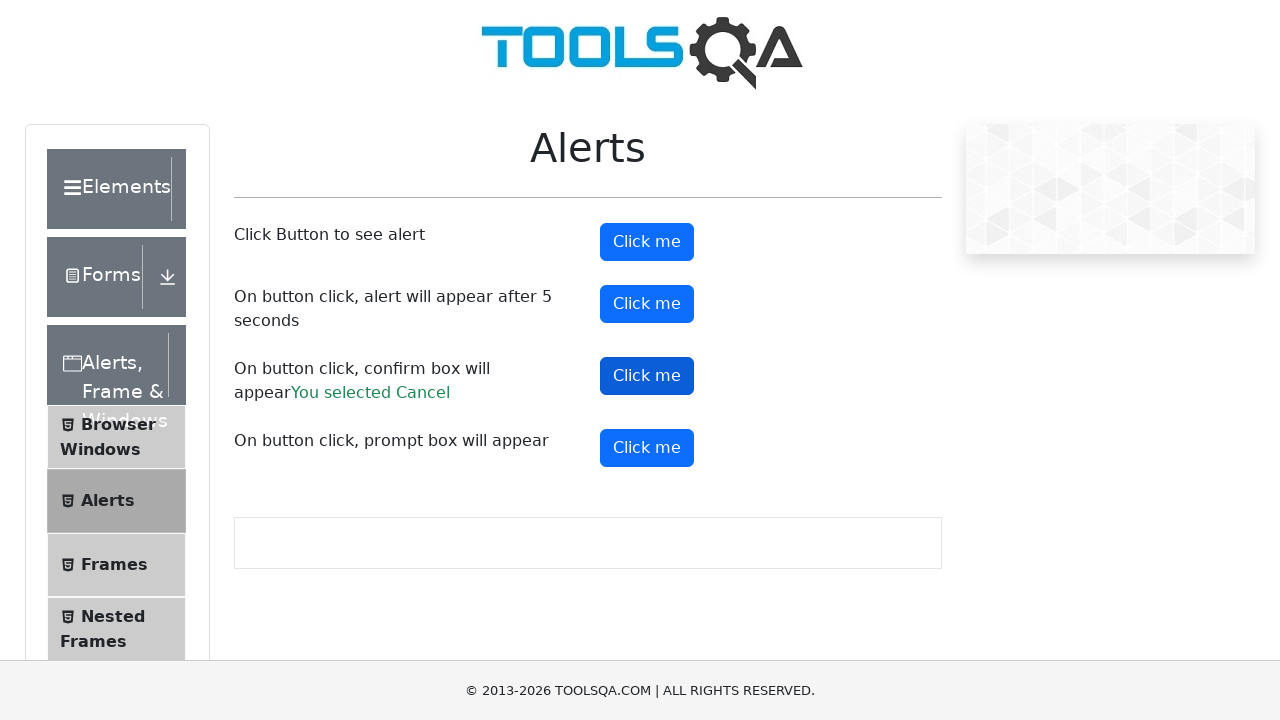

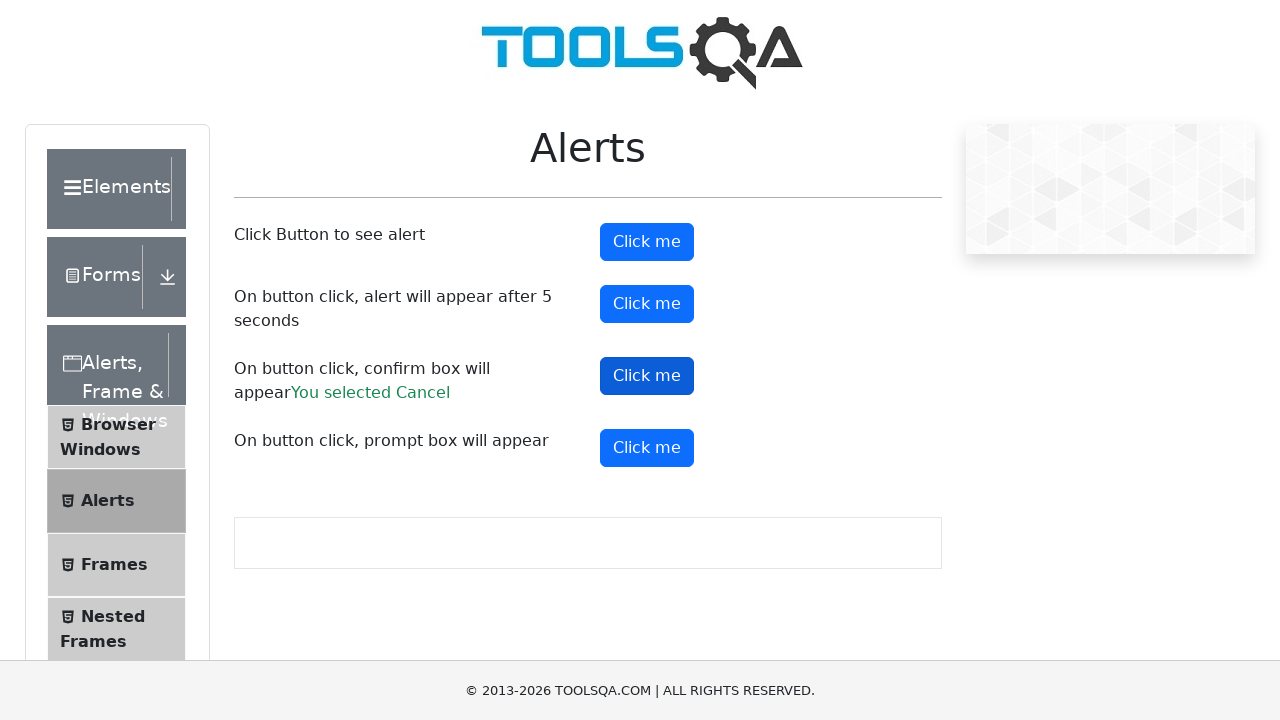